Tests that the search field is present on the Lazada homepage by checking for an input element with name 'q'

Starting URL: https://www.lazada.vn

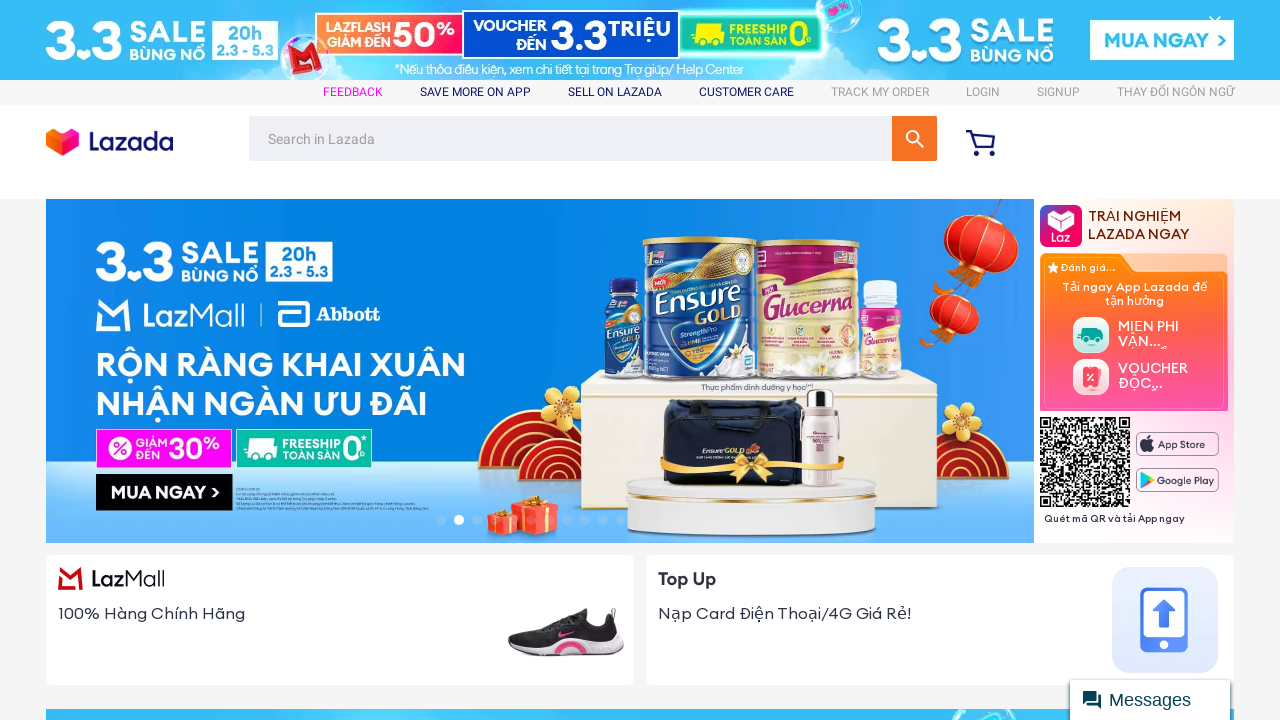

Navigated to Lazada Vietnam homepage
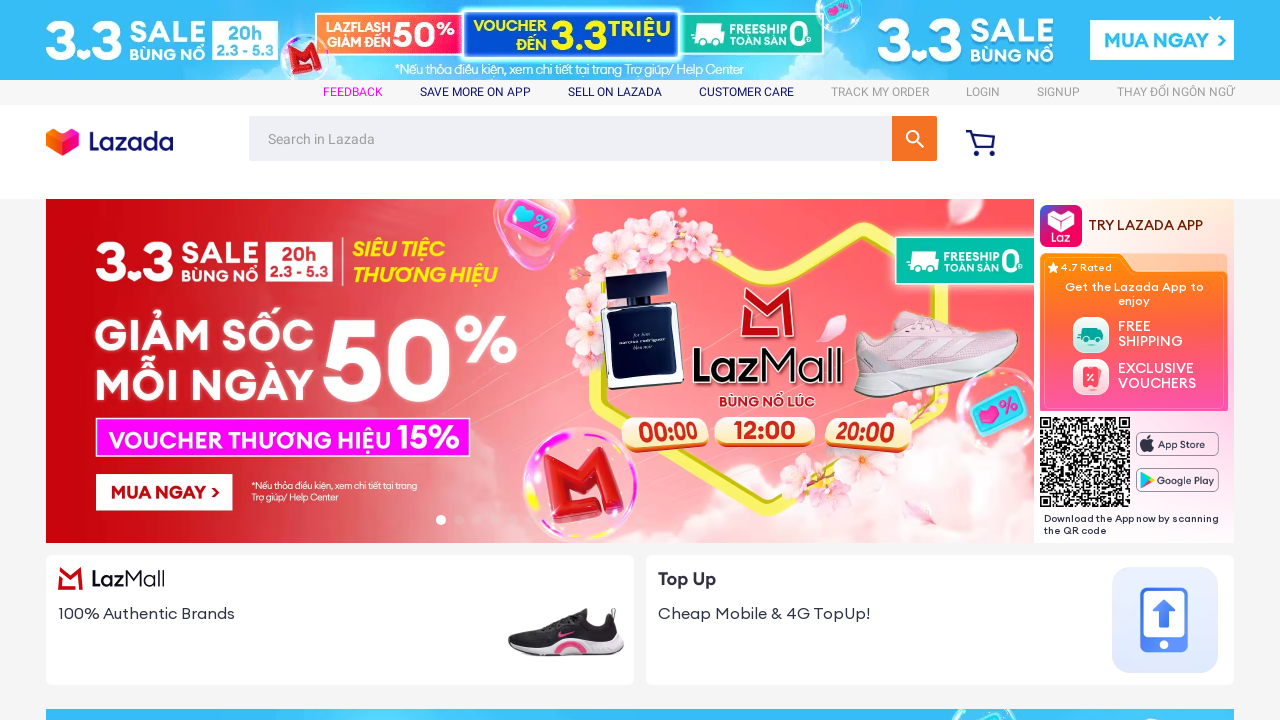

Search field with name 'q' is present on the page
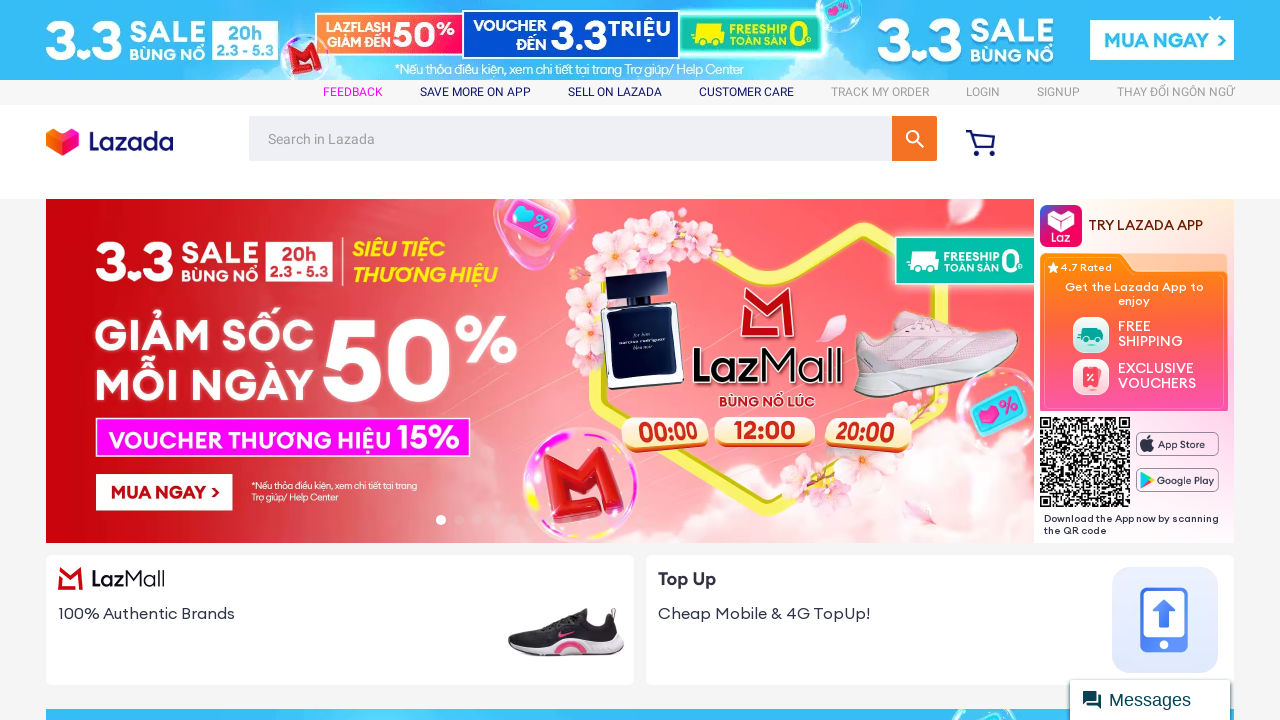

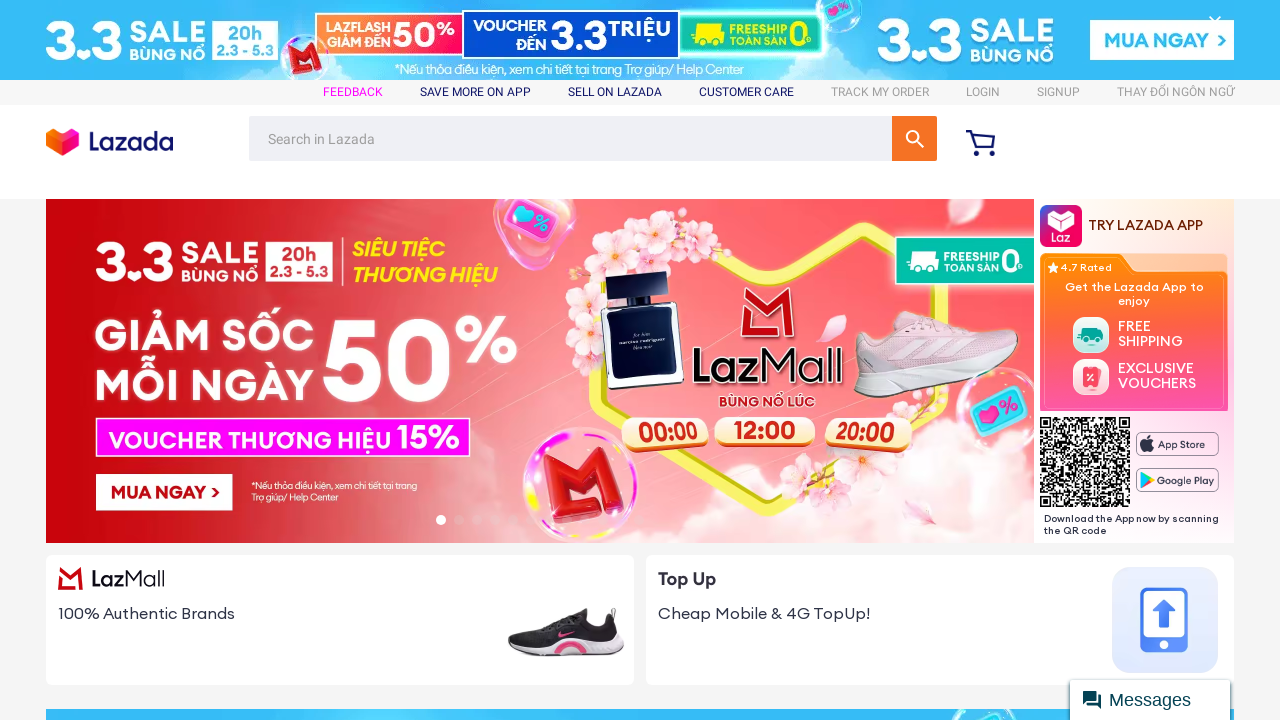